Searches for "stainless work table" products, navigates through all result pages to verify products contain "table" in their description, adds the last product to cart, and then empties the cart

Starting URL: https://www.webstaurantstore.com/

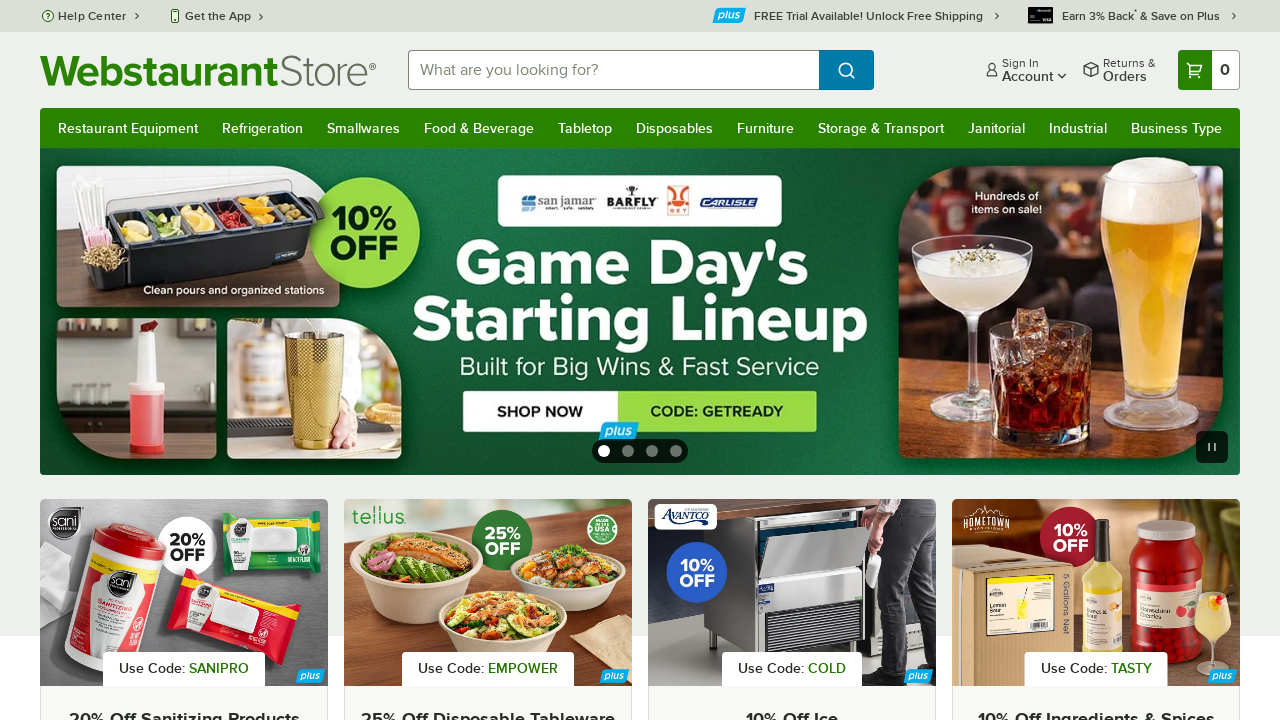

Filled search field with 'stainless work table' on input[name='searchval']
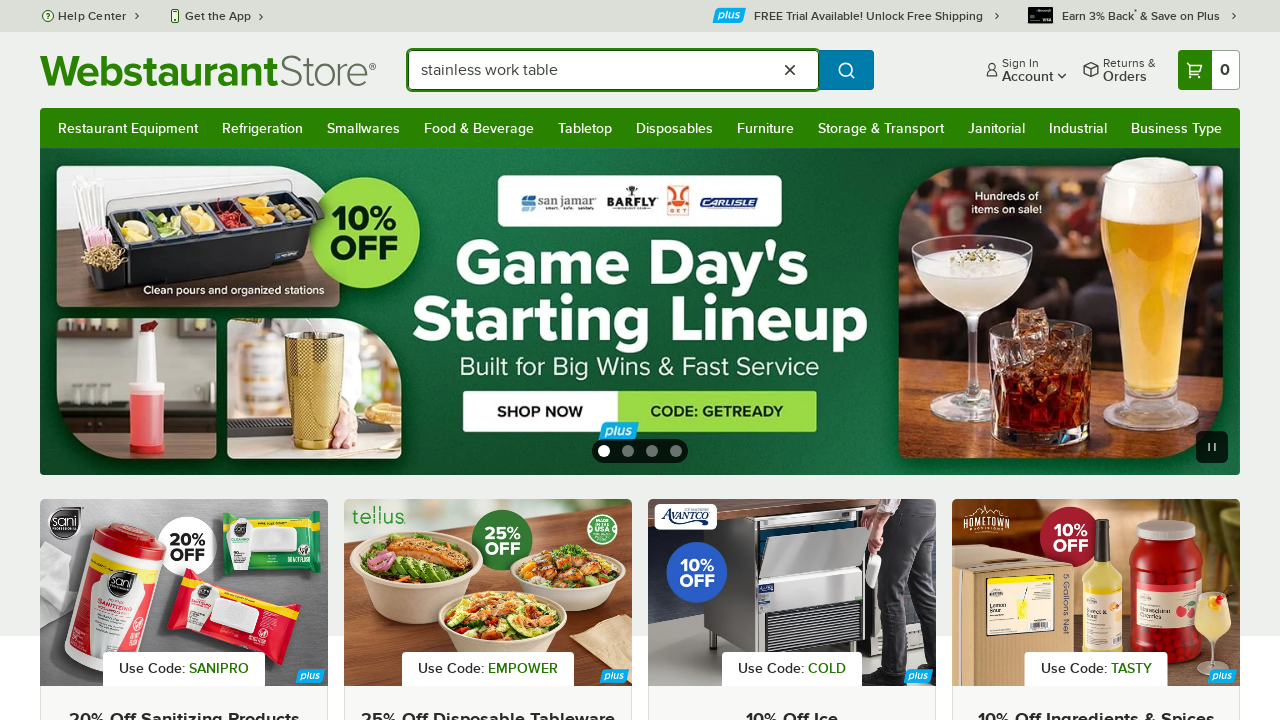

Pressed Enter to submit search on input[name='searchval']
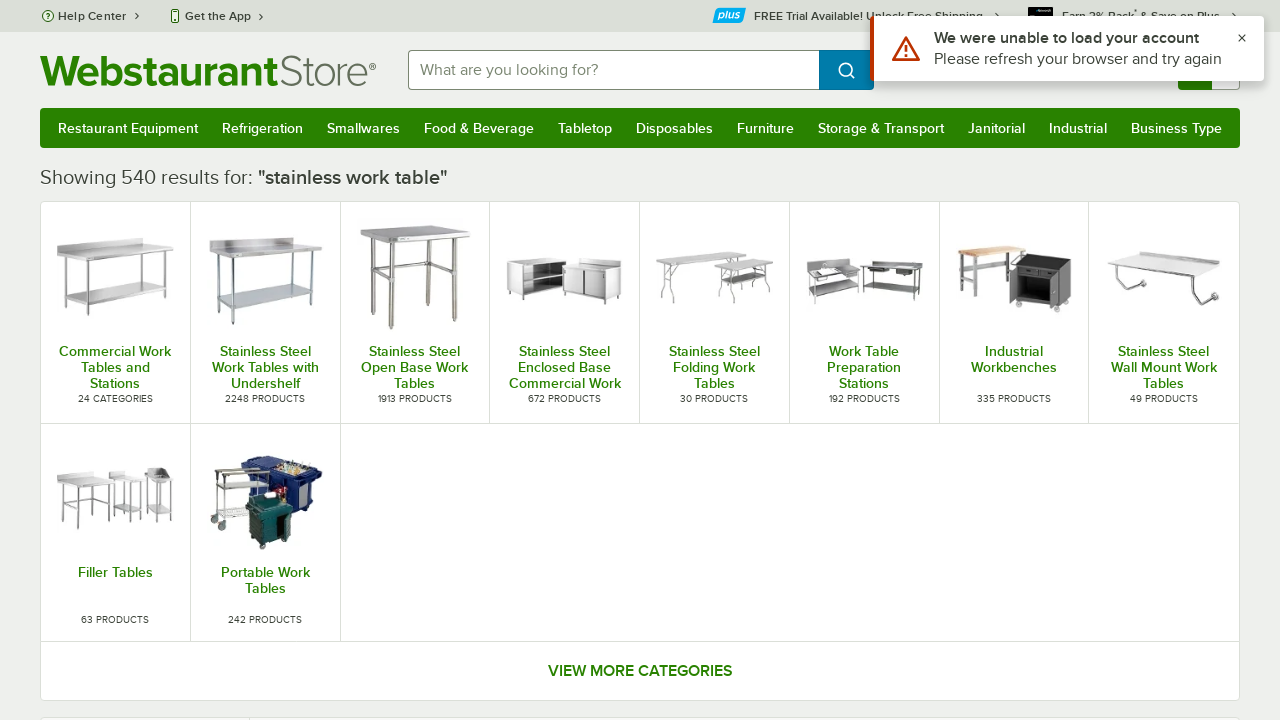

Search results loaded
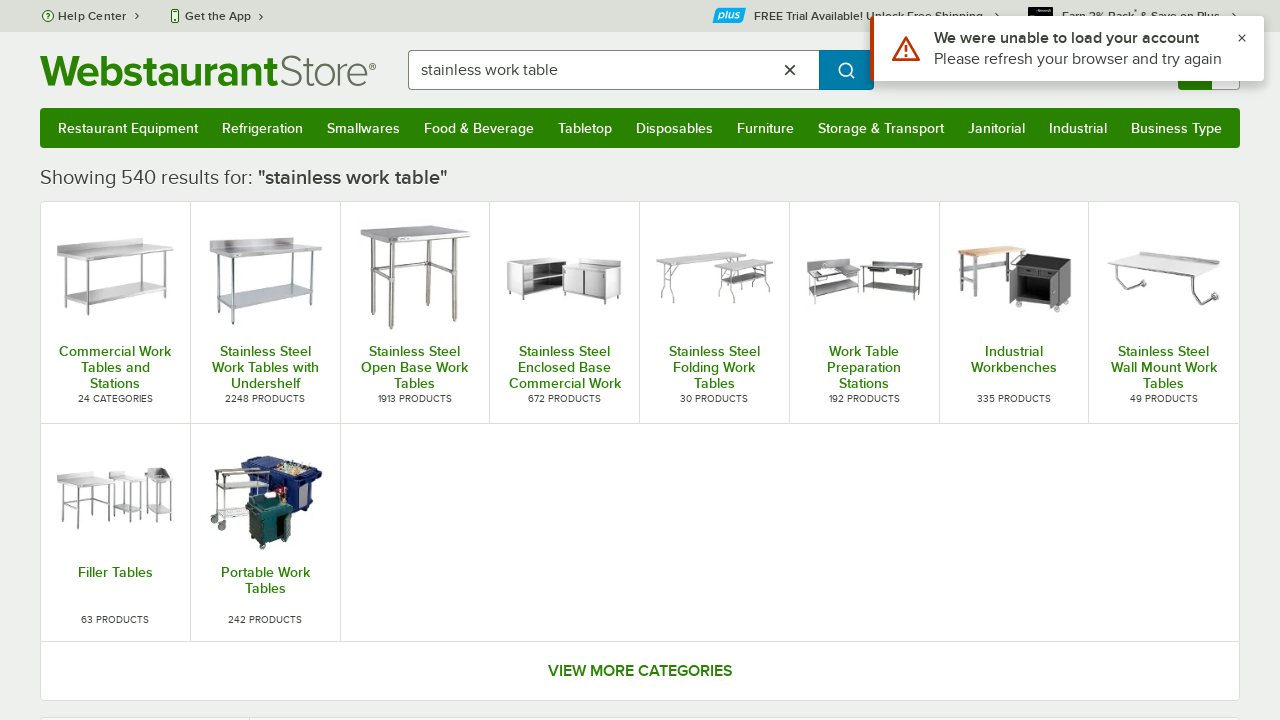

Retrieved 0 product elements from page 1
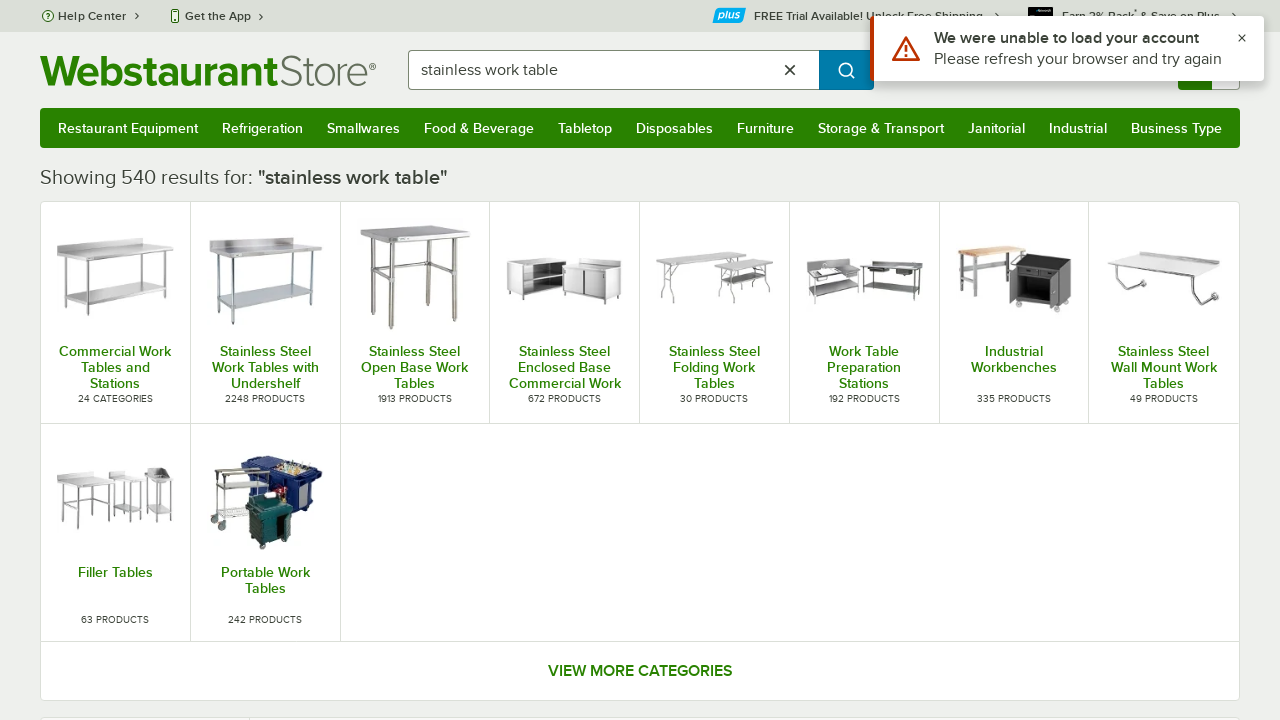

Processed products on page 1: 0 with 'table', 0 without
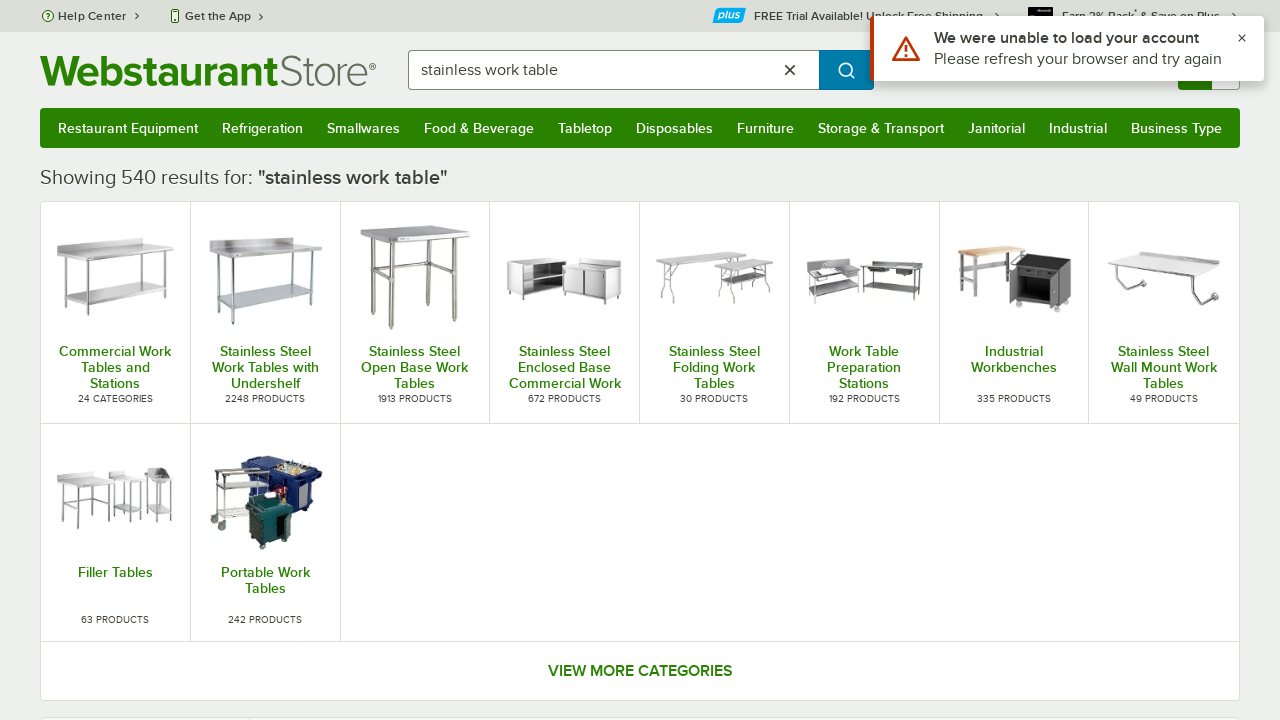

No more pages to navigate, reached final page
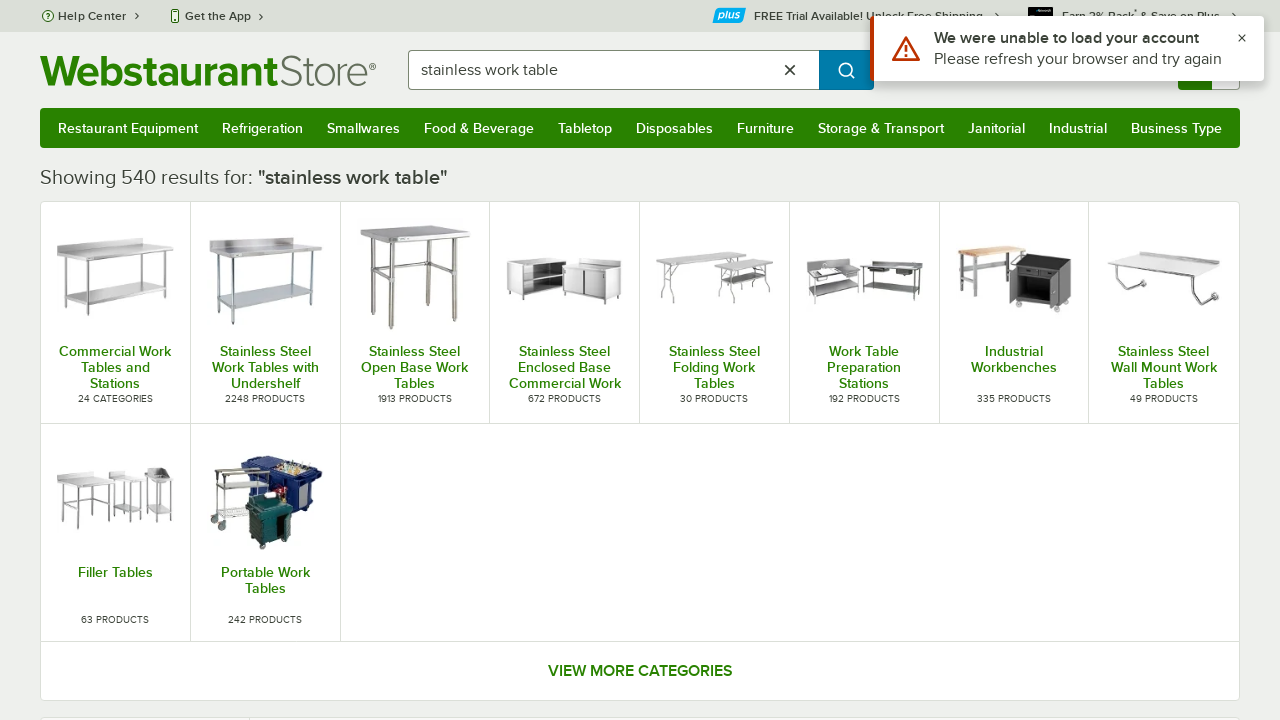

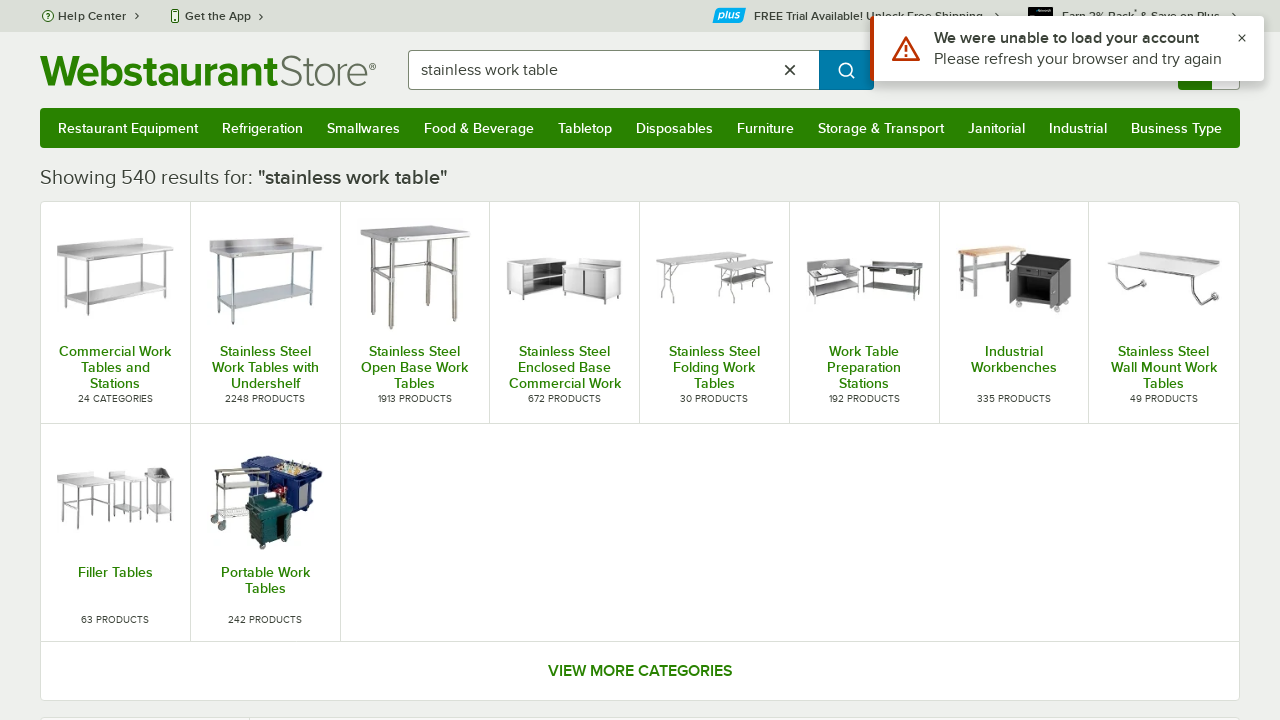